Tests YouTube search functionality by entering a search query for a song

Starting URL: https://www.youtube.com/

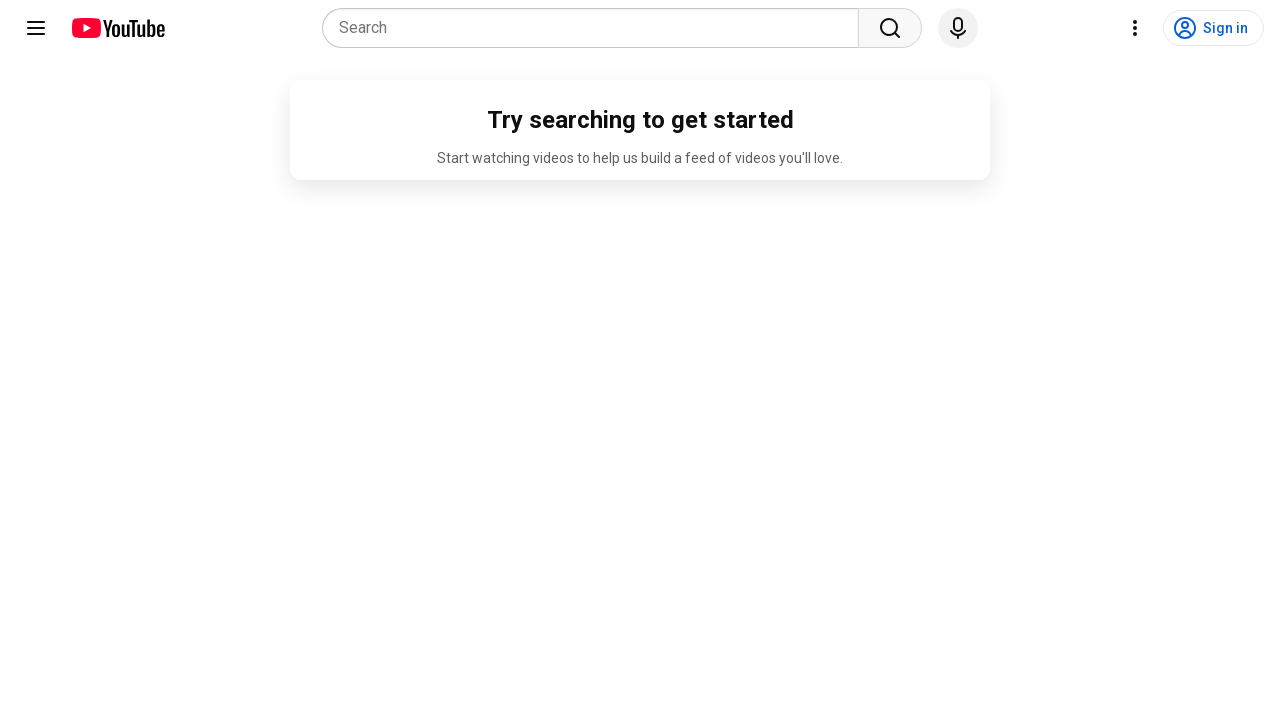

Filled YouTube search box with 'live aid queen' on input[placeholder='Search']
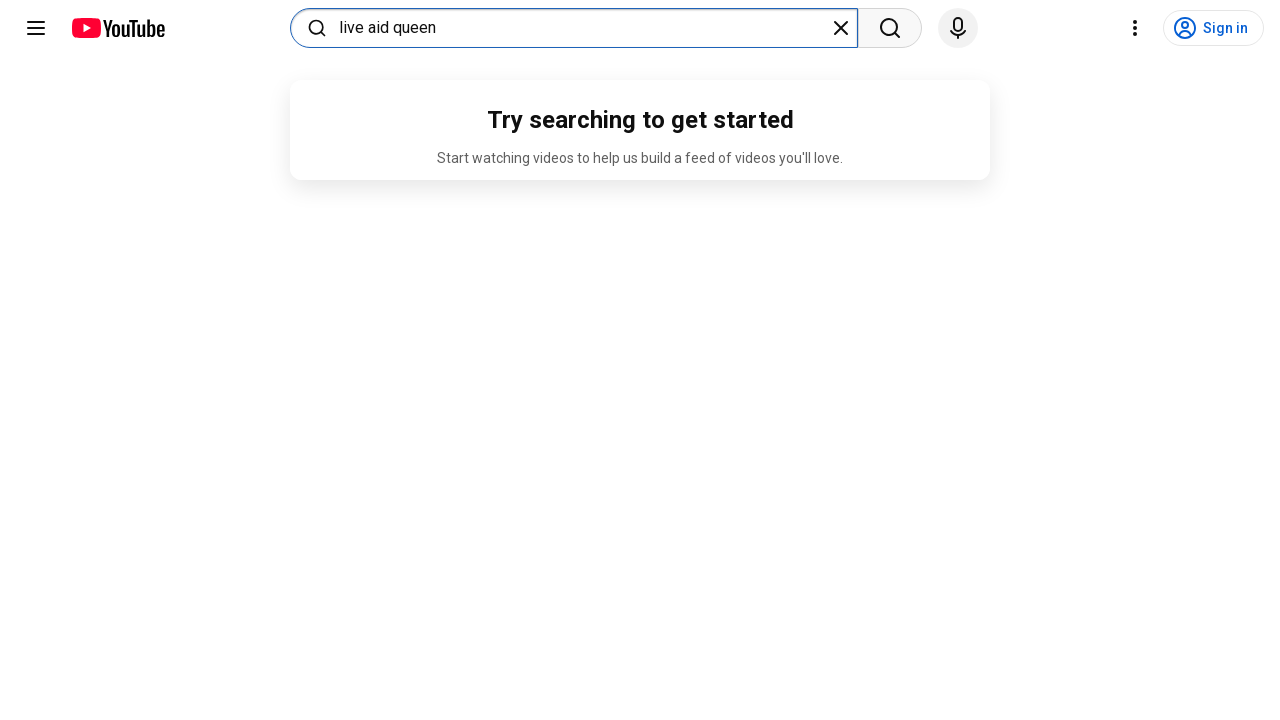

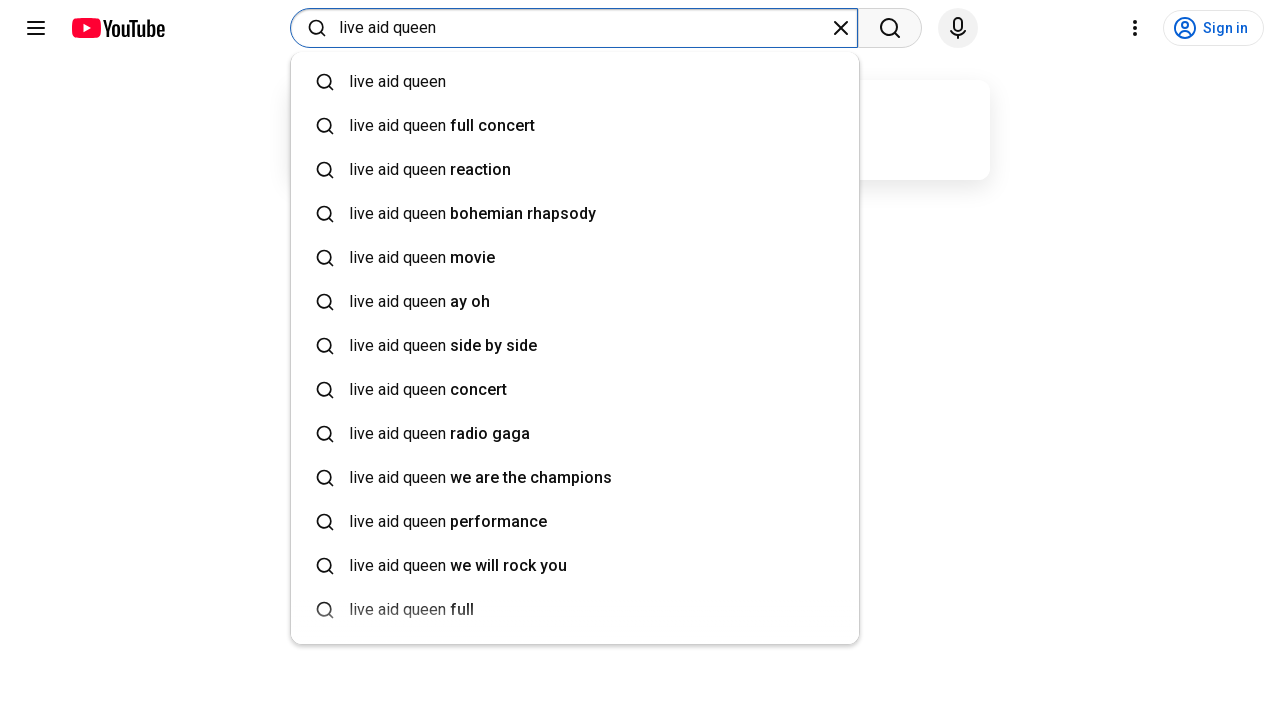